Tests table sorting functionality by clicking on the "Veg/fruit name" column header and verifying that the items are displayed in sorted order

Starting URL: https://rahulshettyacademy.com/seleniumPractise/#/offers

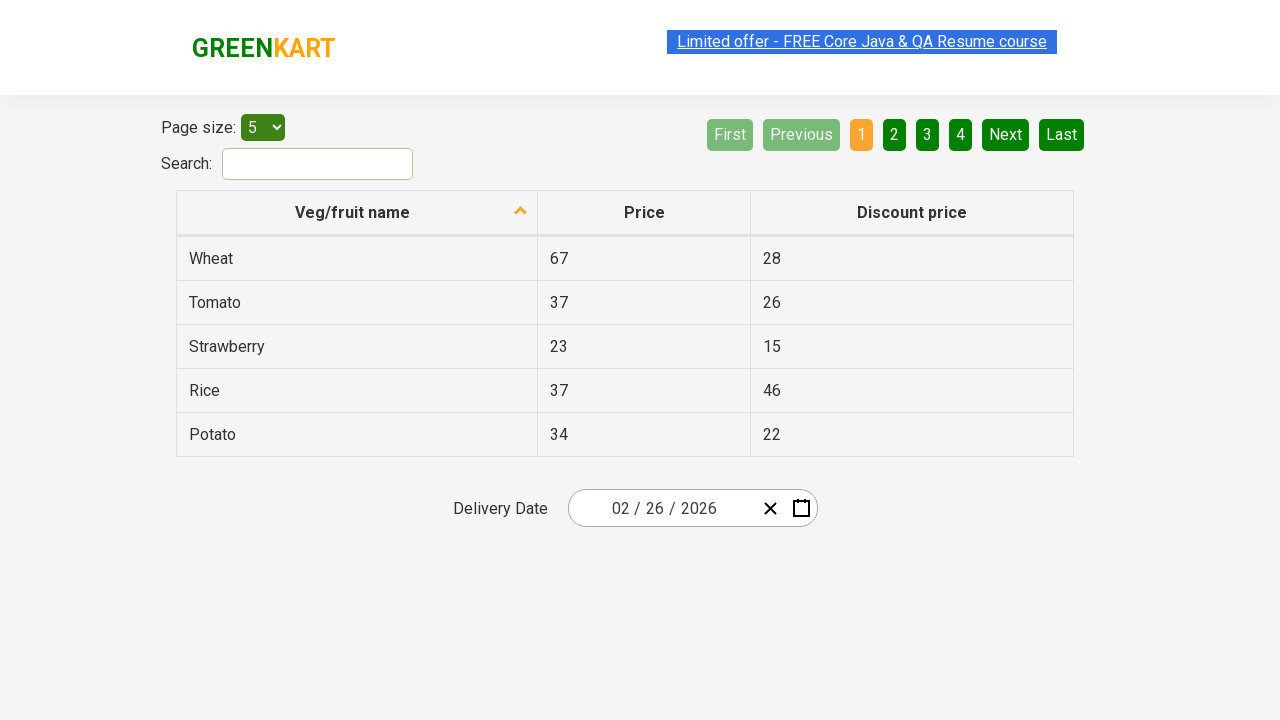

Clicked on 'Veg/fruit name' column header to trigger sorting at (353, 212) on xpath=//span[text()='Veg/fruit name']
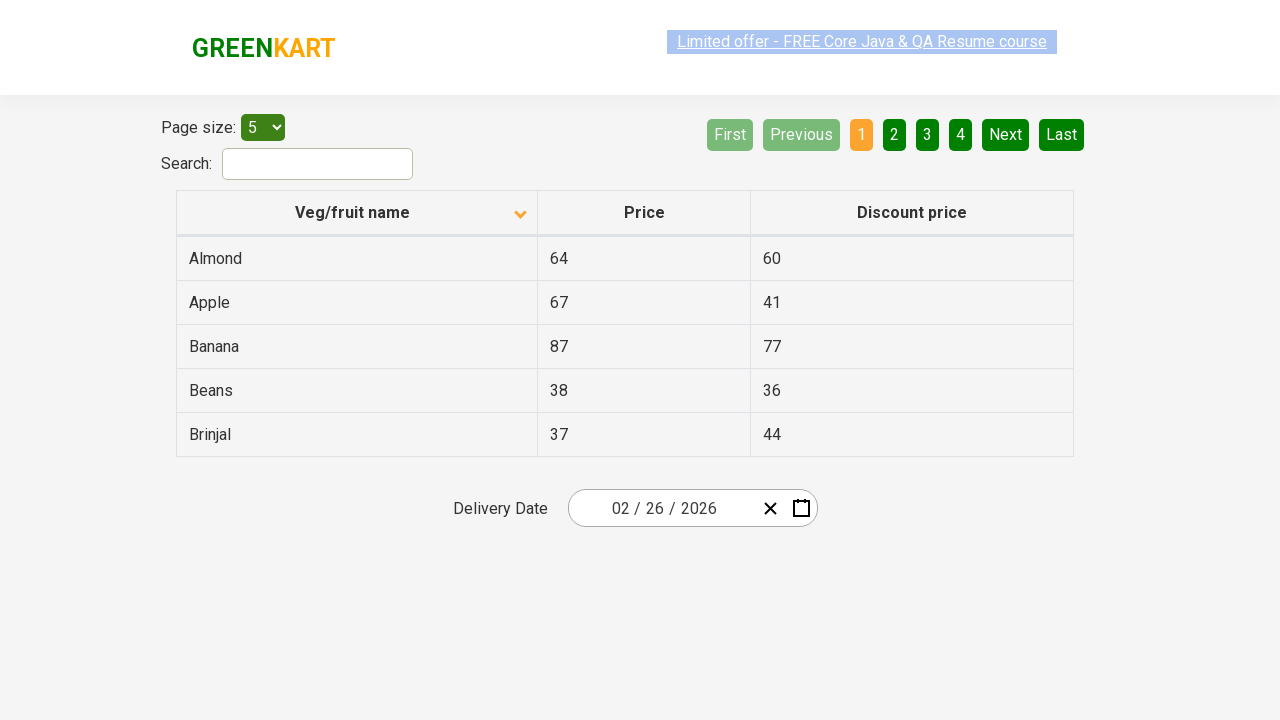

Waited 500ms for table sorting to complete
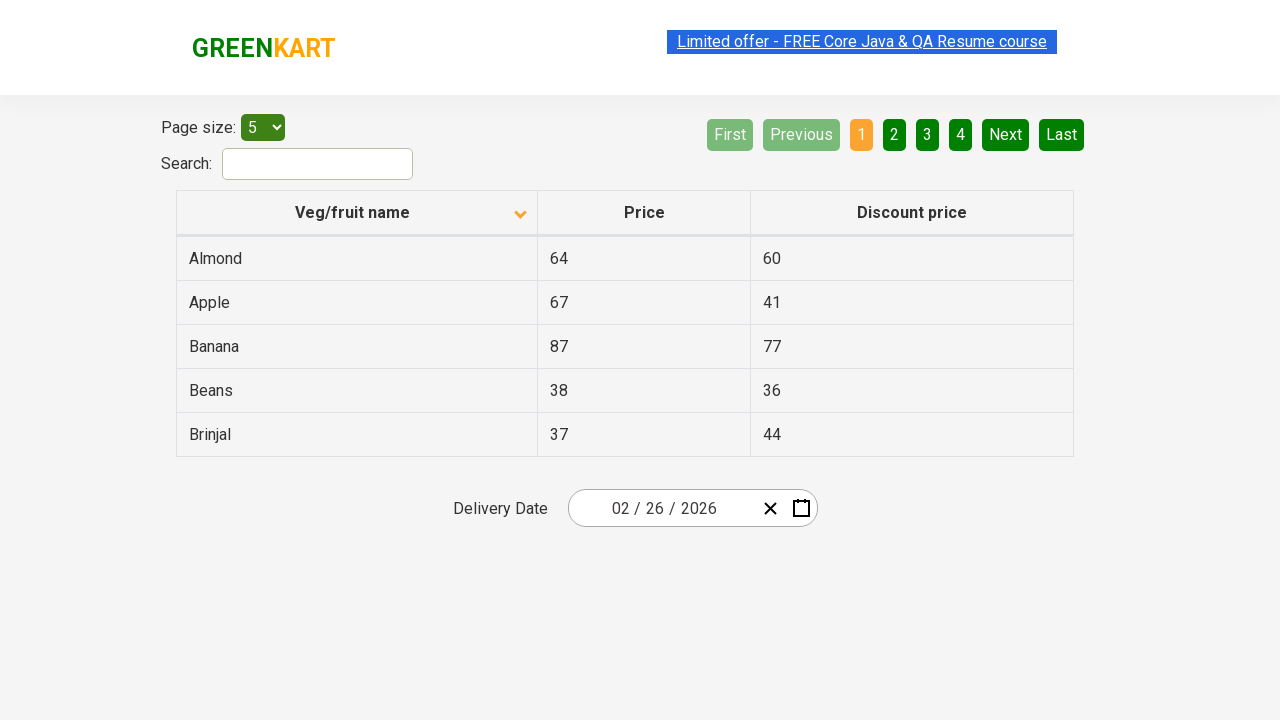

Collected all vegetable names from the first column
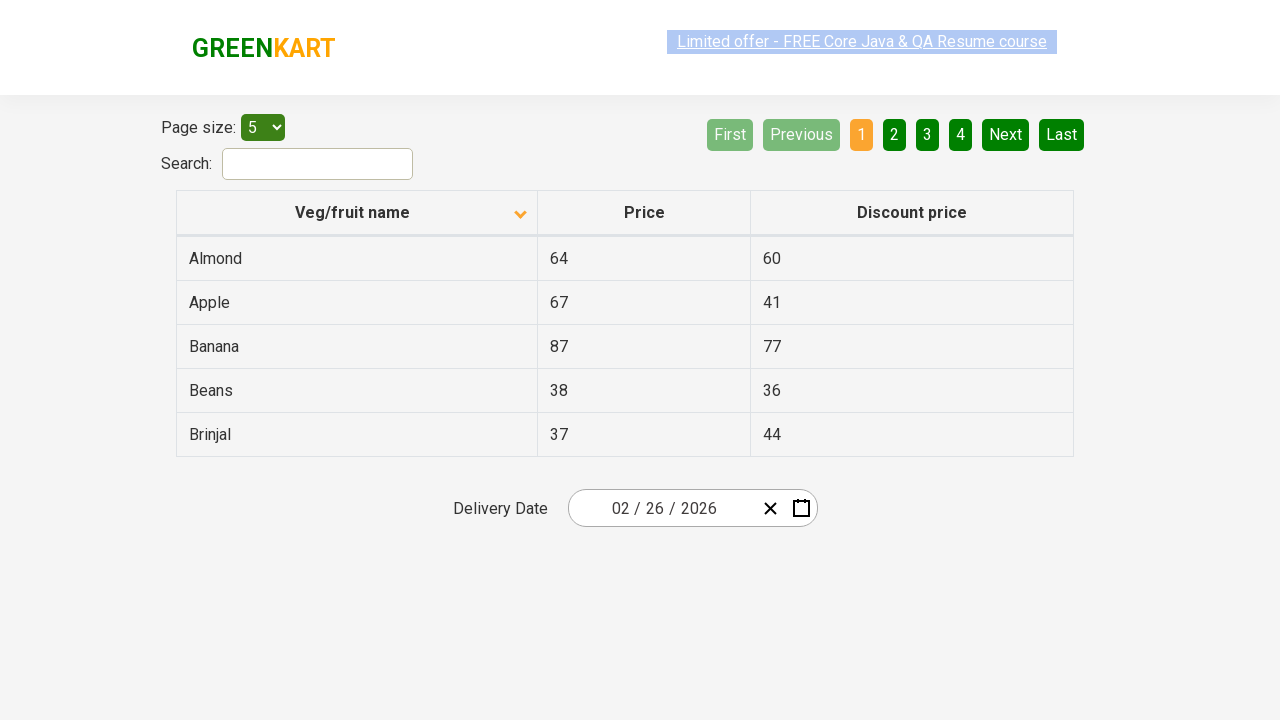

Extracted text content from all vegetable elements
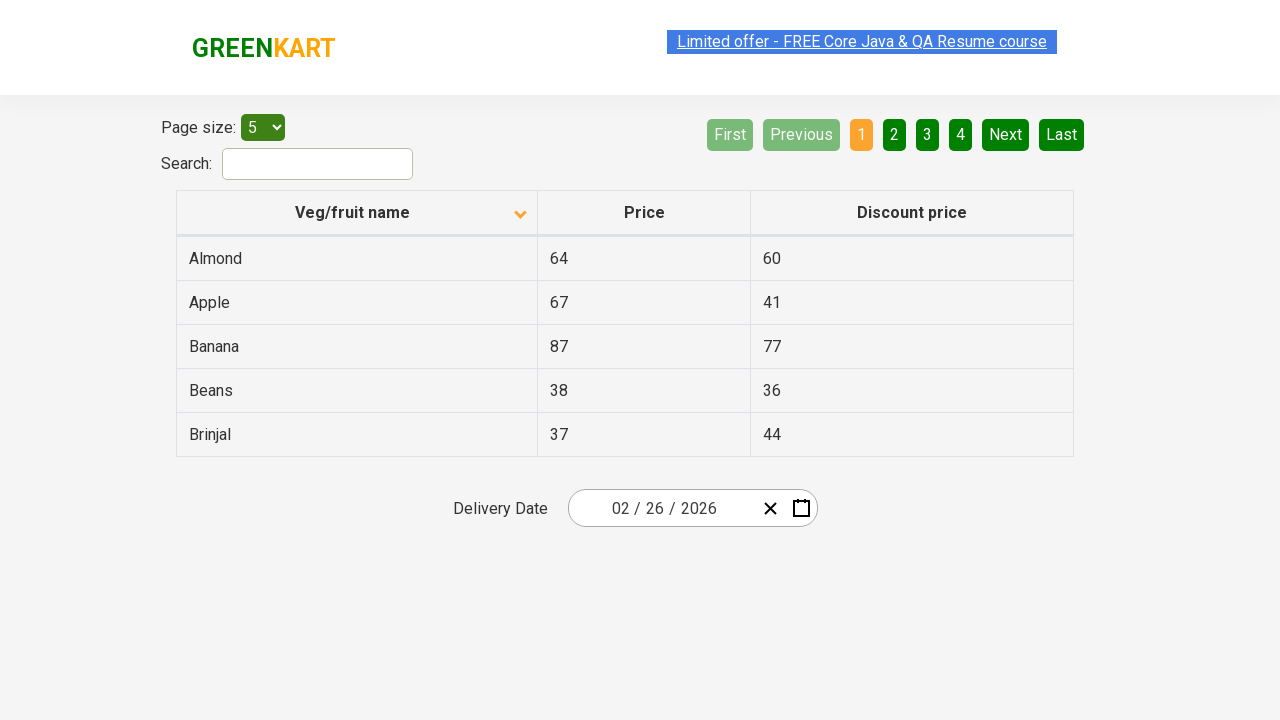

Created sorted copy of vegetable list for comparison
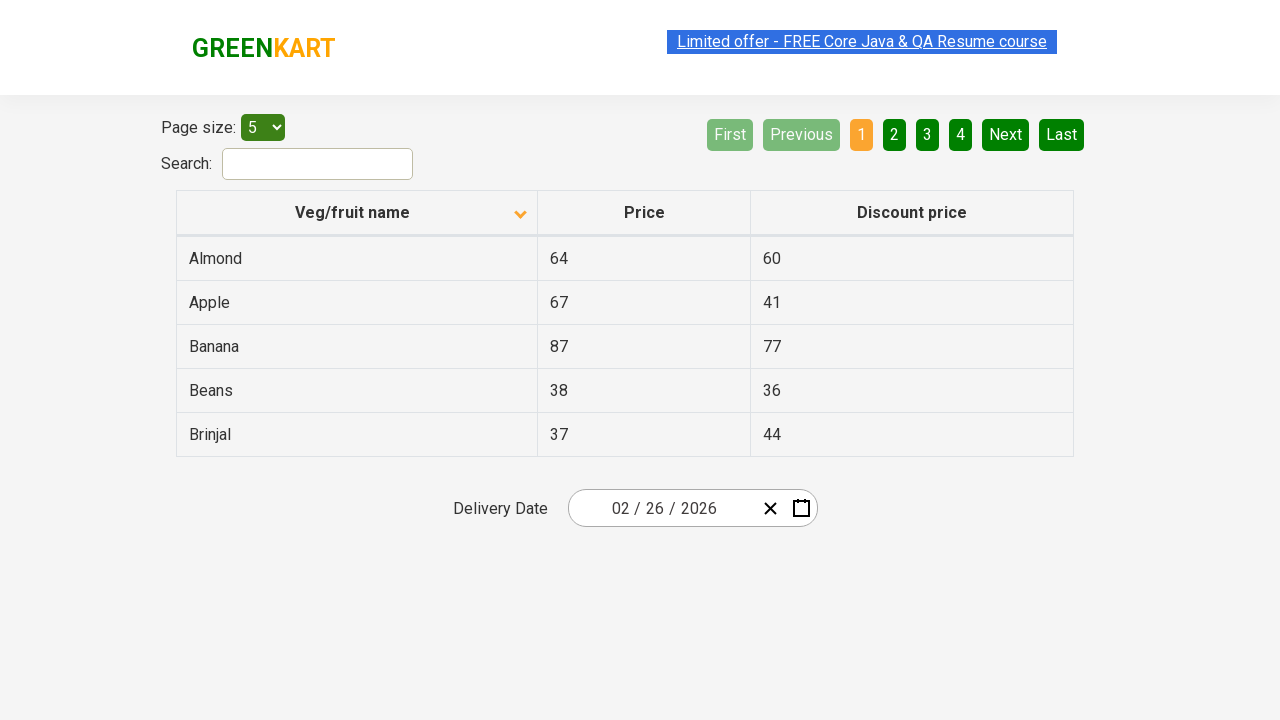

Verified that table is sorted in alphabetical order
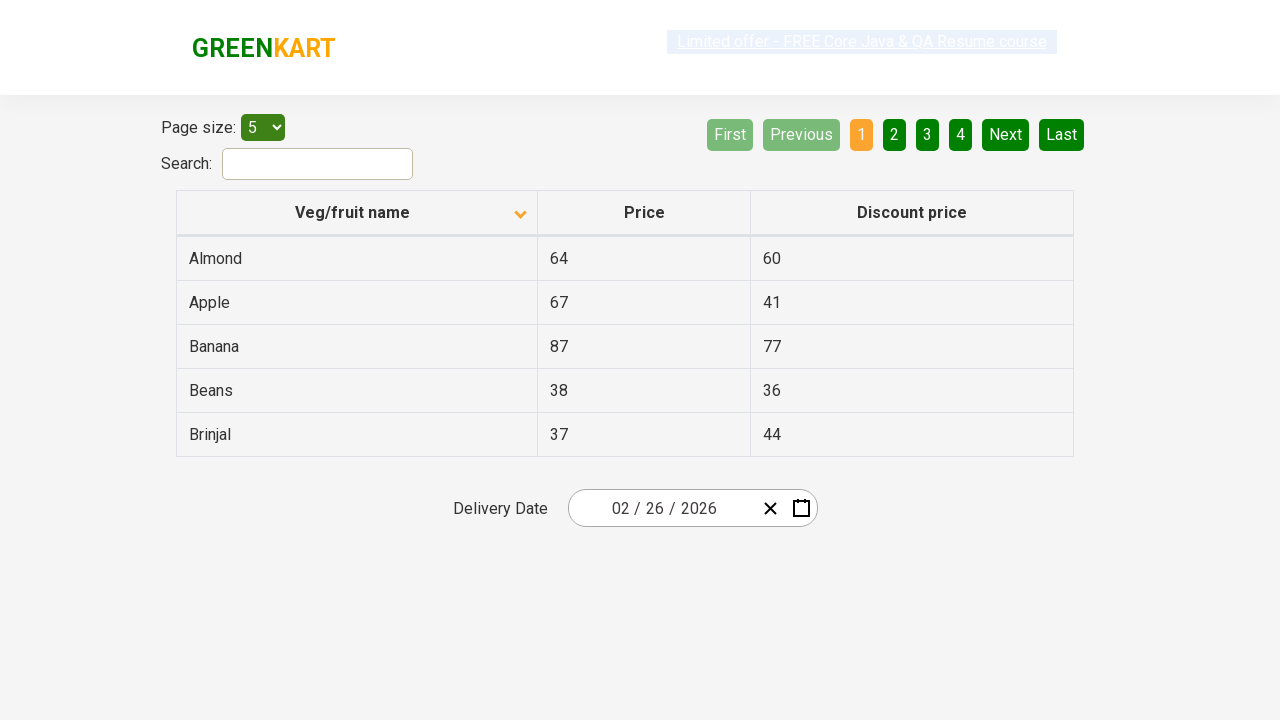

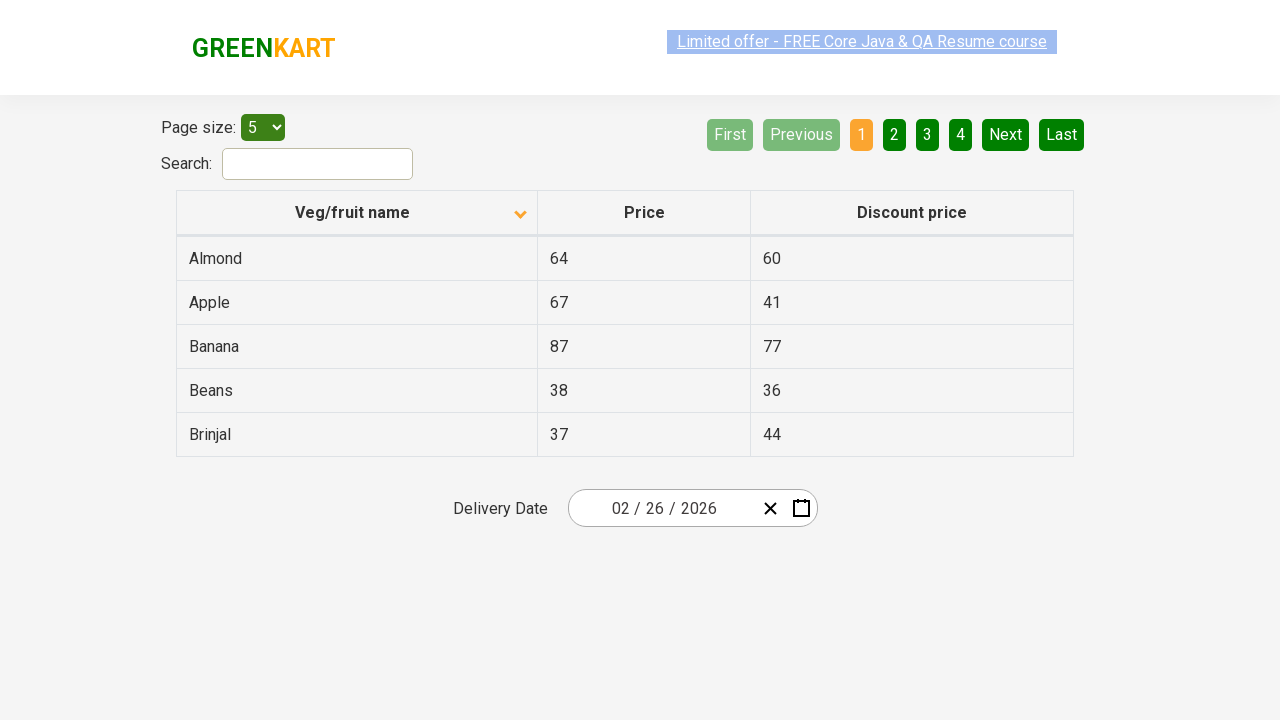